Tests form interaction on a training ground page by filling a text input, clicking a button, and handling the resulting alert popup

Starting URL: https://techstepacademy.com/training-ground

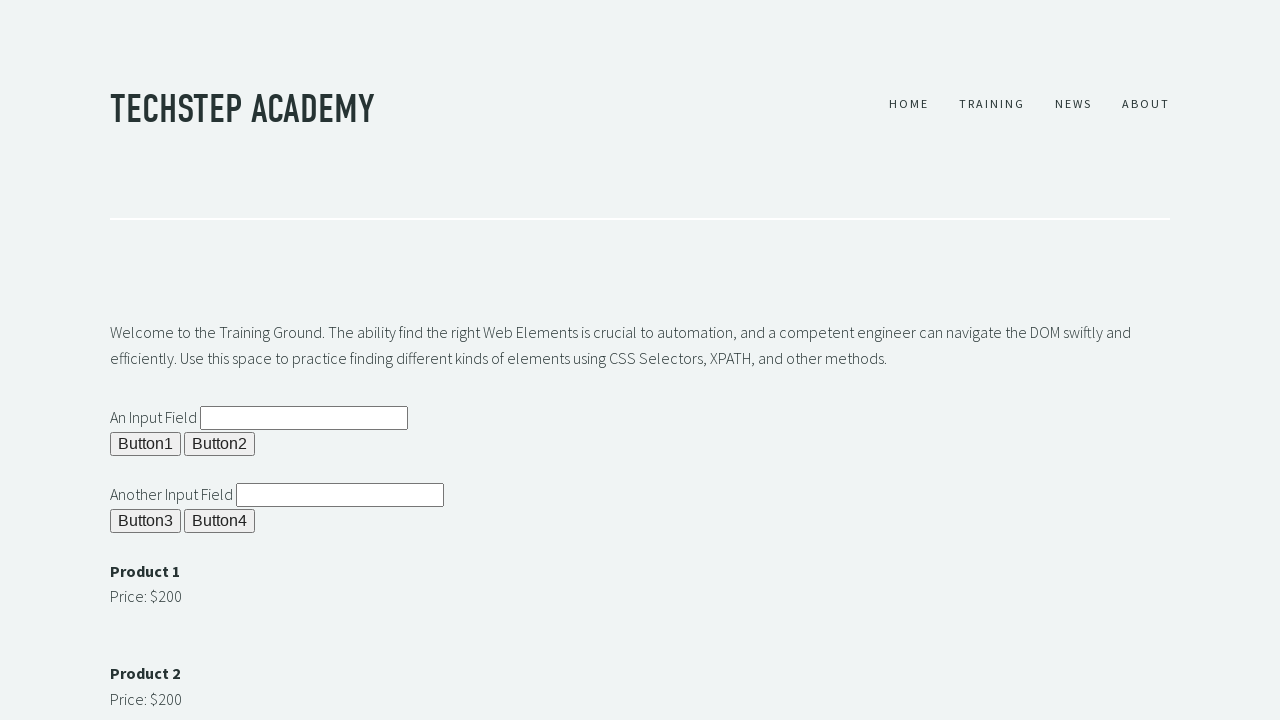

Clicked on the text input field at (304, 418) on #ipt1
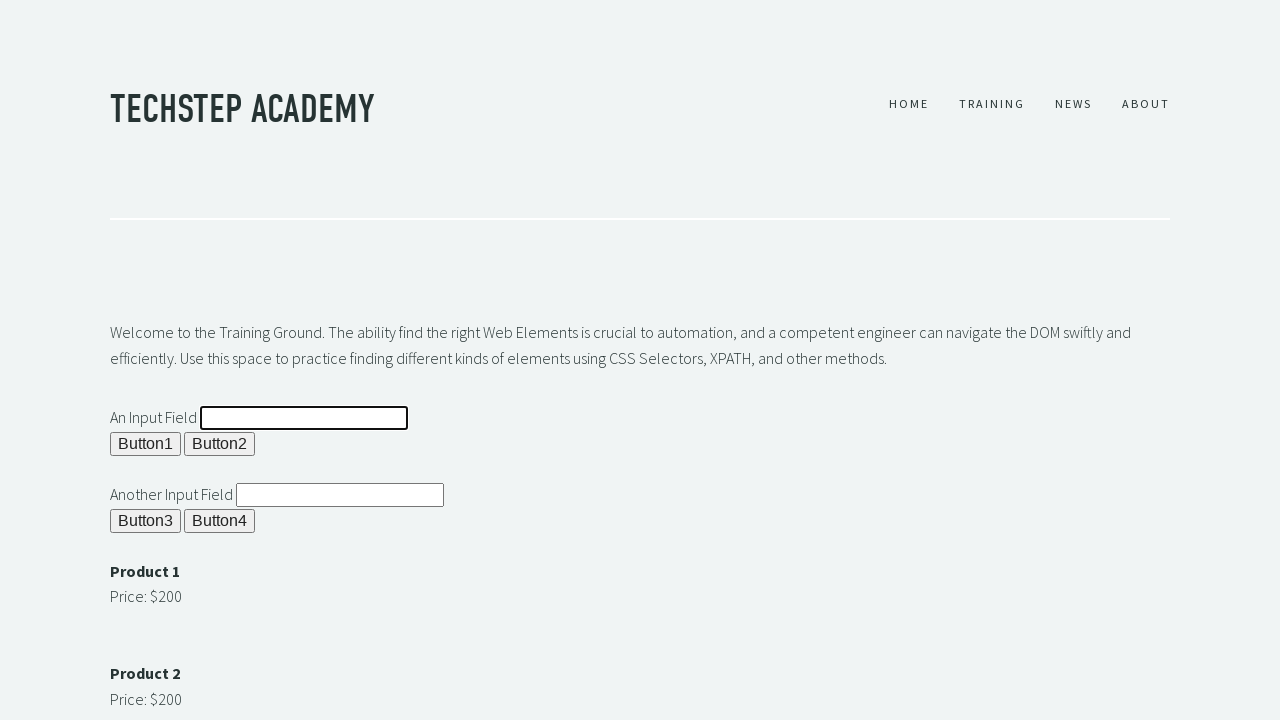

Filled text input with 'ozgur ozuysal' on #ipt1
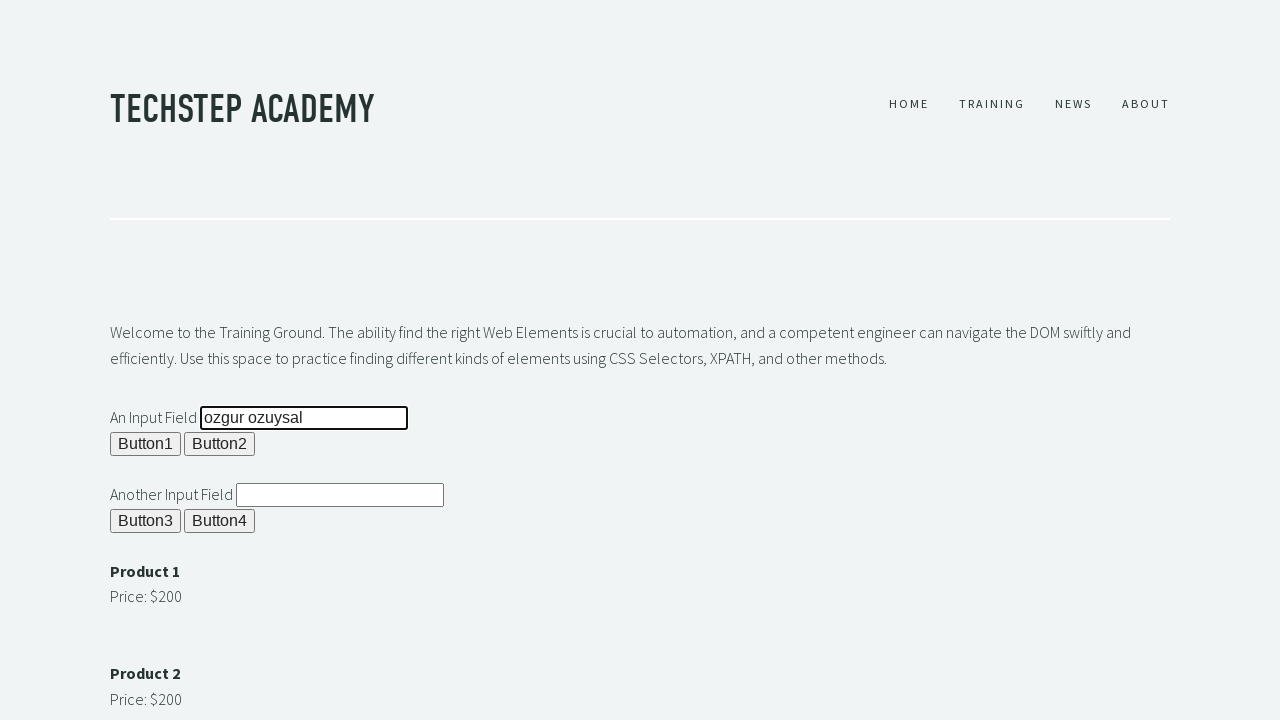

Clicked button to trigger alert dialog at (146, 444) on #b1
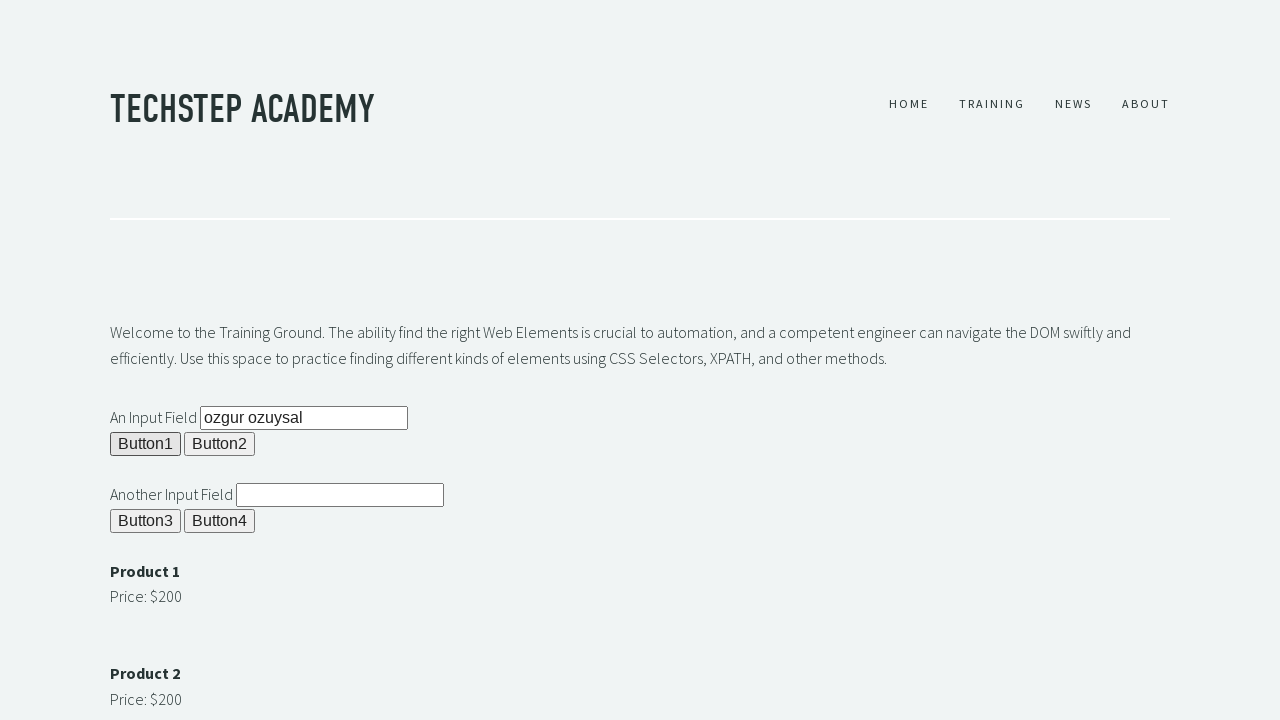

Set up alert dialog handler to accept dialog
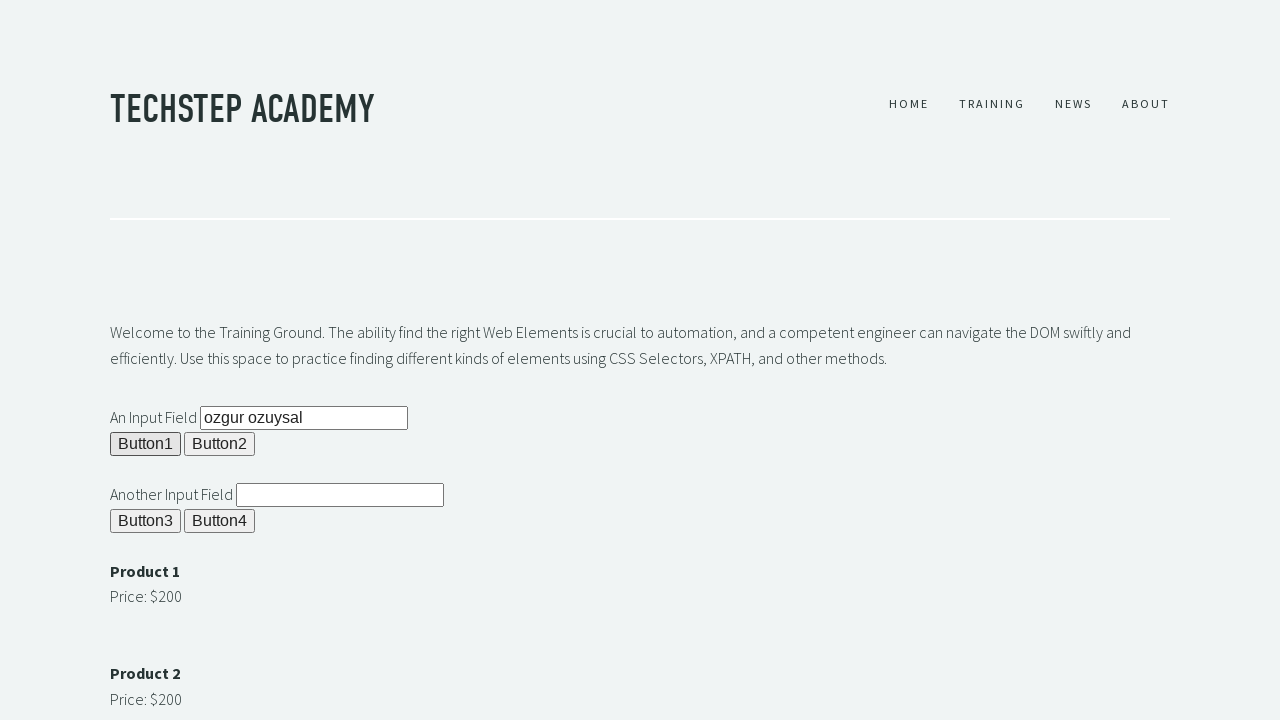

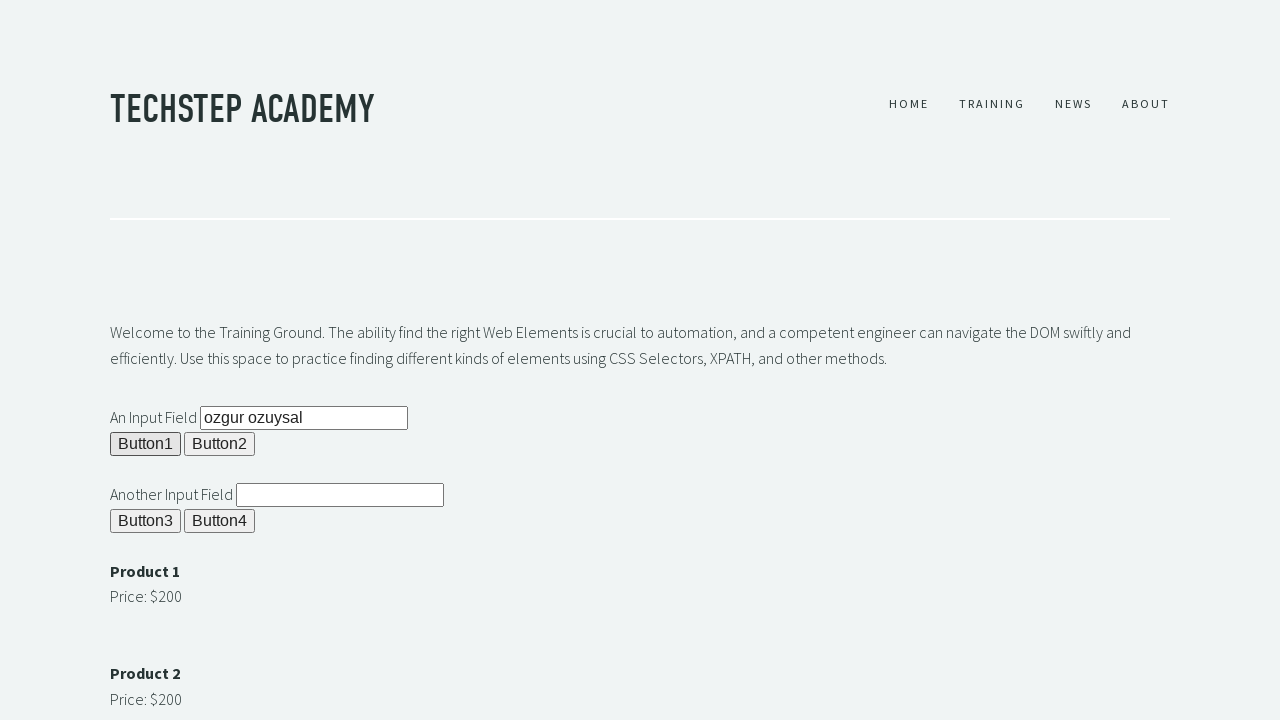